Navigates to a demo website, clicks on the Demo Table link, and verifies the structure of the EMPLOYEE MANAGER table by counting columns and rows.

Starting URL: http://automationbykrishna.com

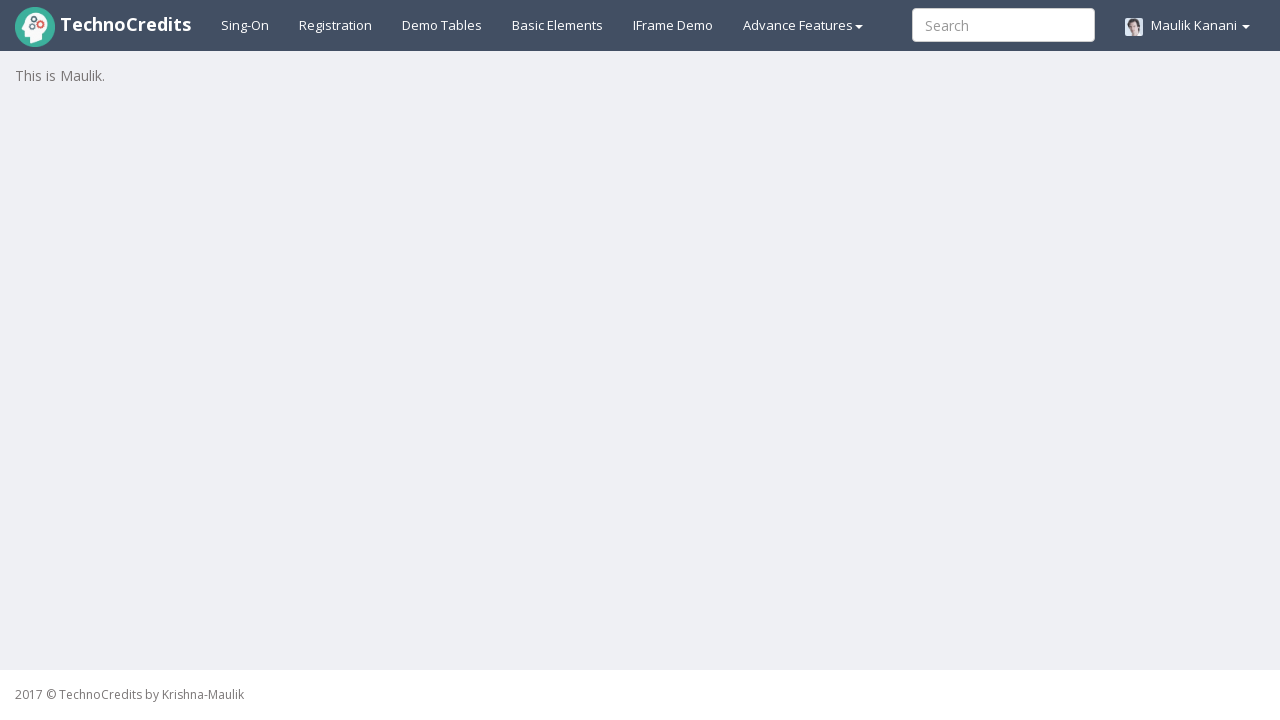

Navigated to http://automationbykrishna.com
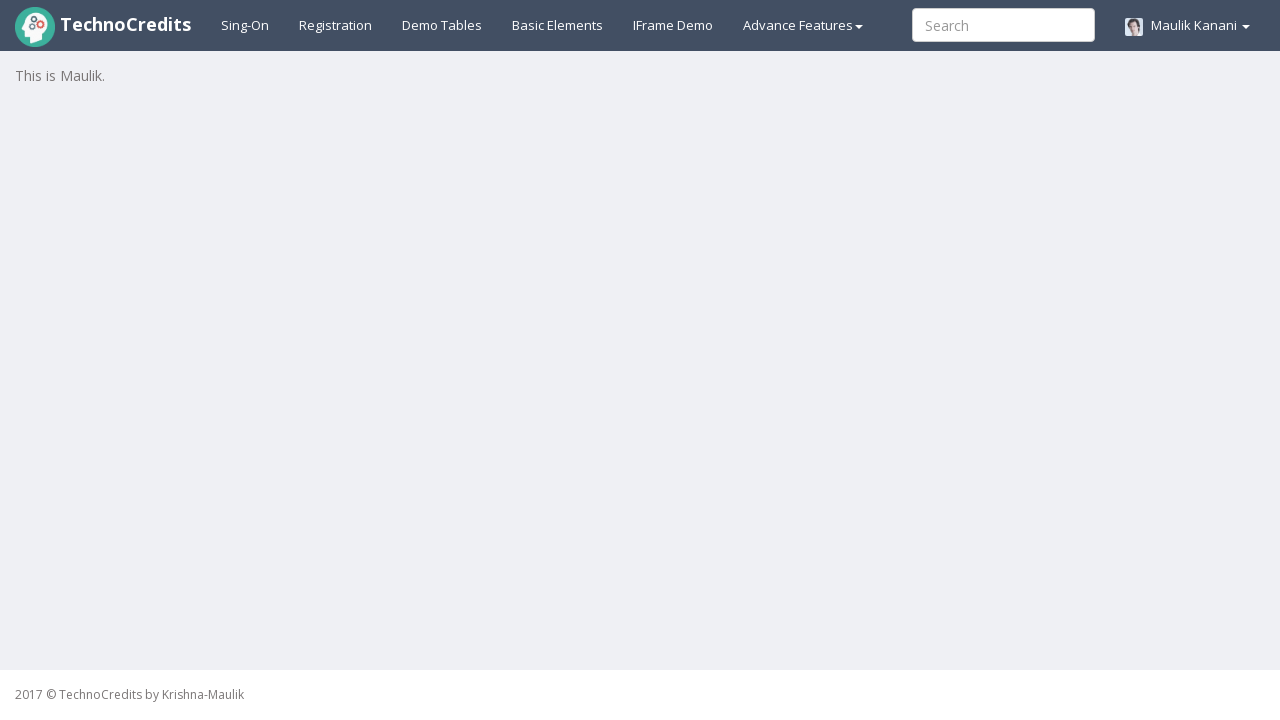

Clicked on Demo Table link at (442, 25) on a#demotable
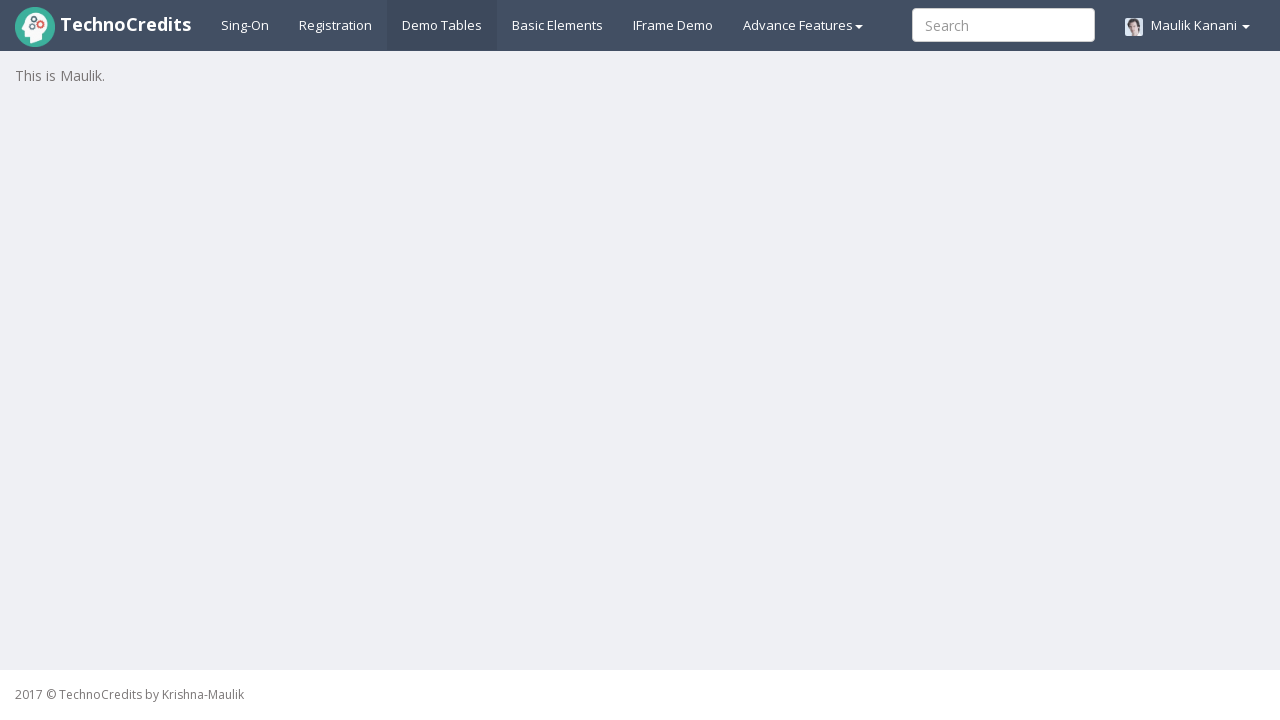

EMPLOYEE MANAGER table loaded and visible
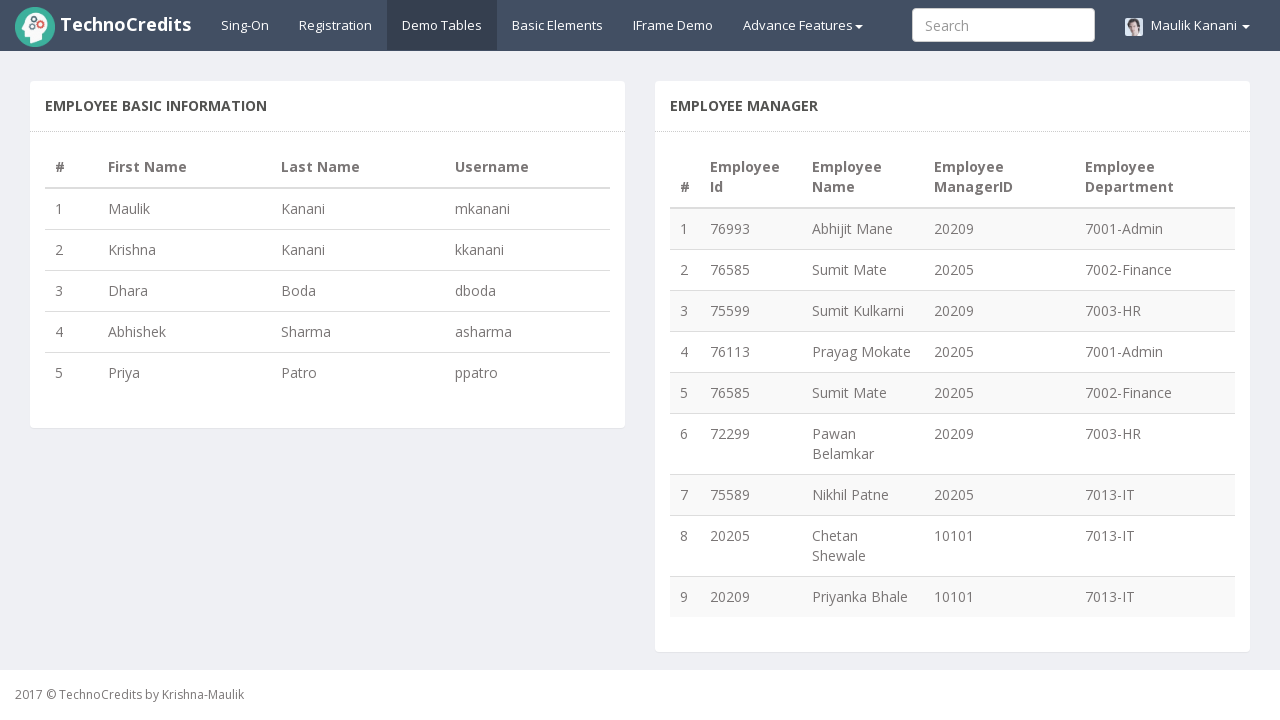

Counted table columns: 5 columns found
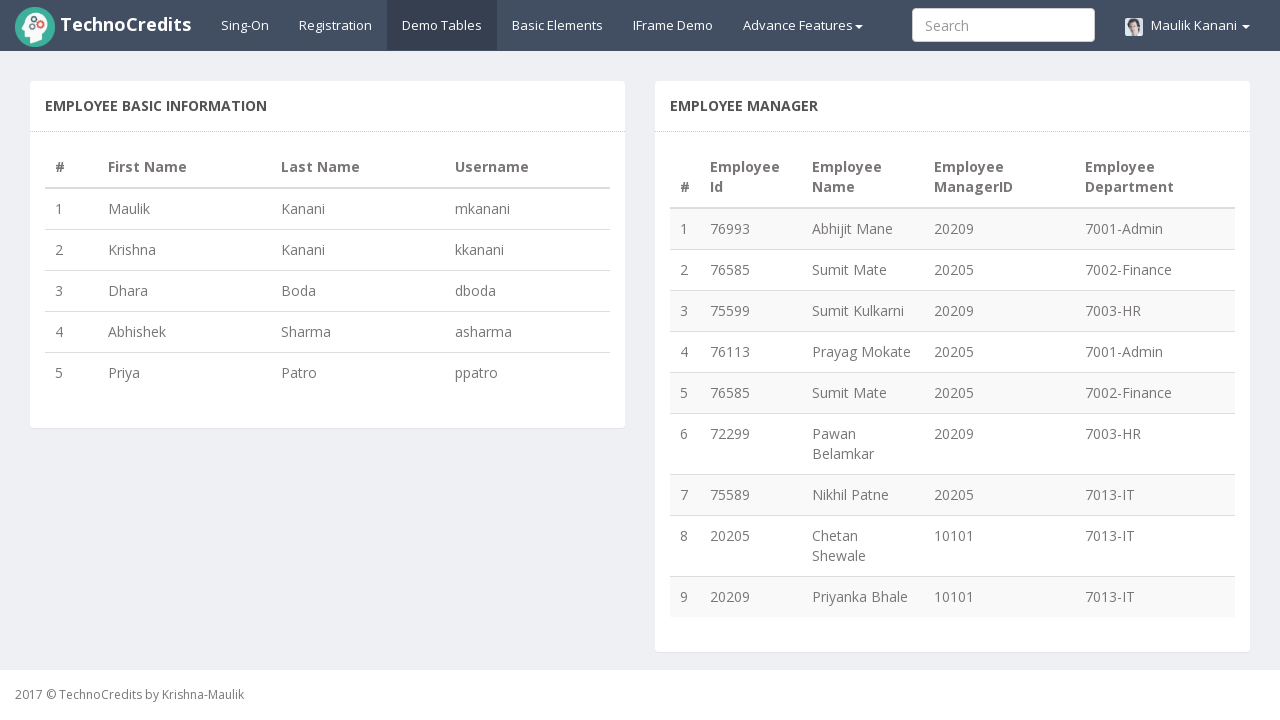

Counted table rows: 9 rows found
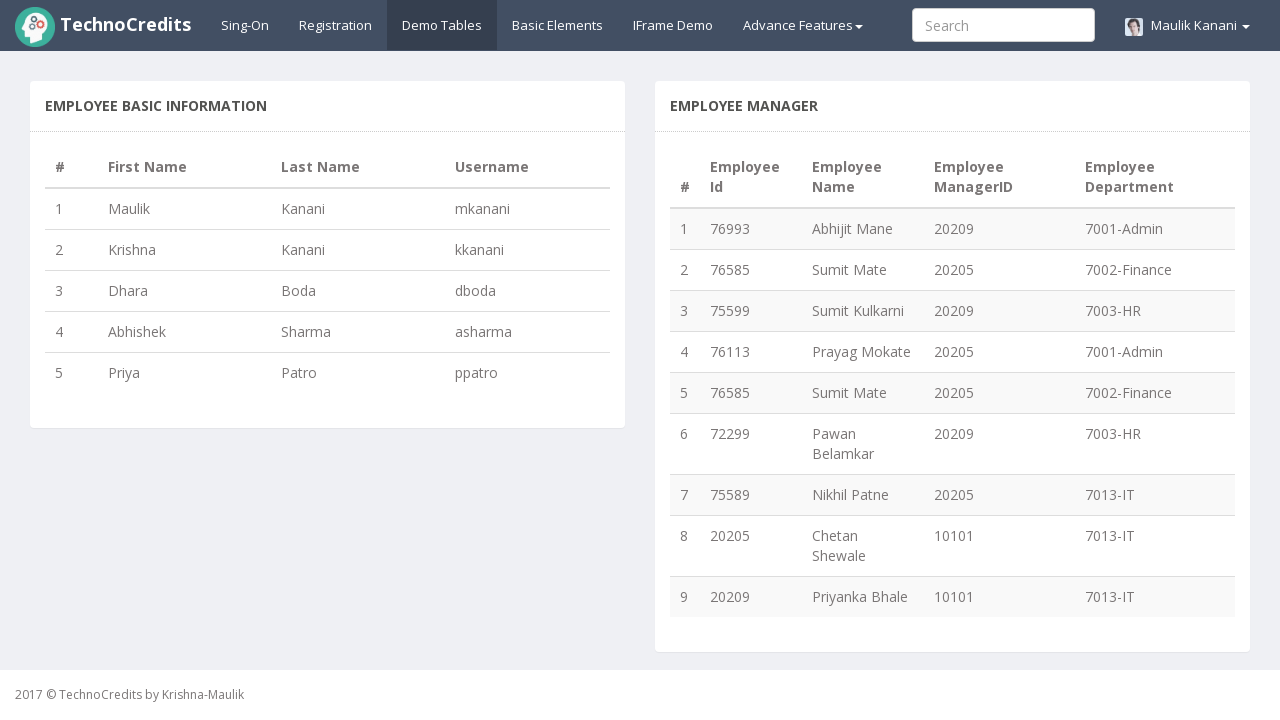

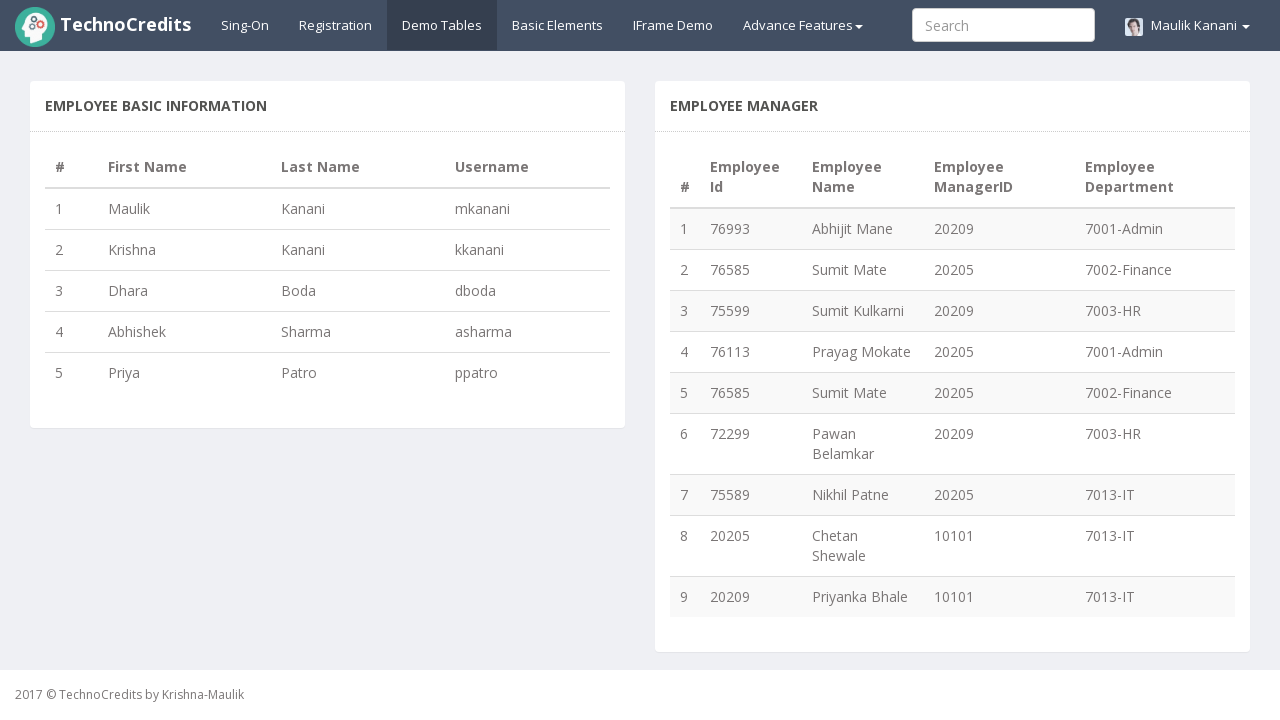